Tests e-commerce flow by navigating to Laptops category, selecting a MacBook Air, adding it to cart, accepting the alert, and viewing the cart contents

Starting URL: https://www.demoblaze.com

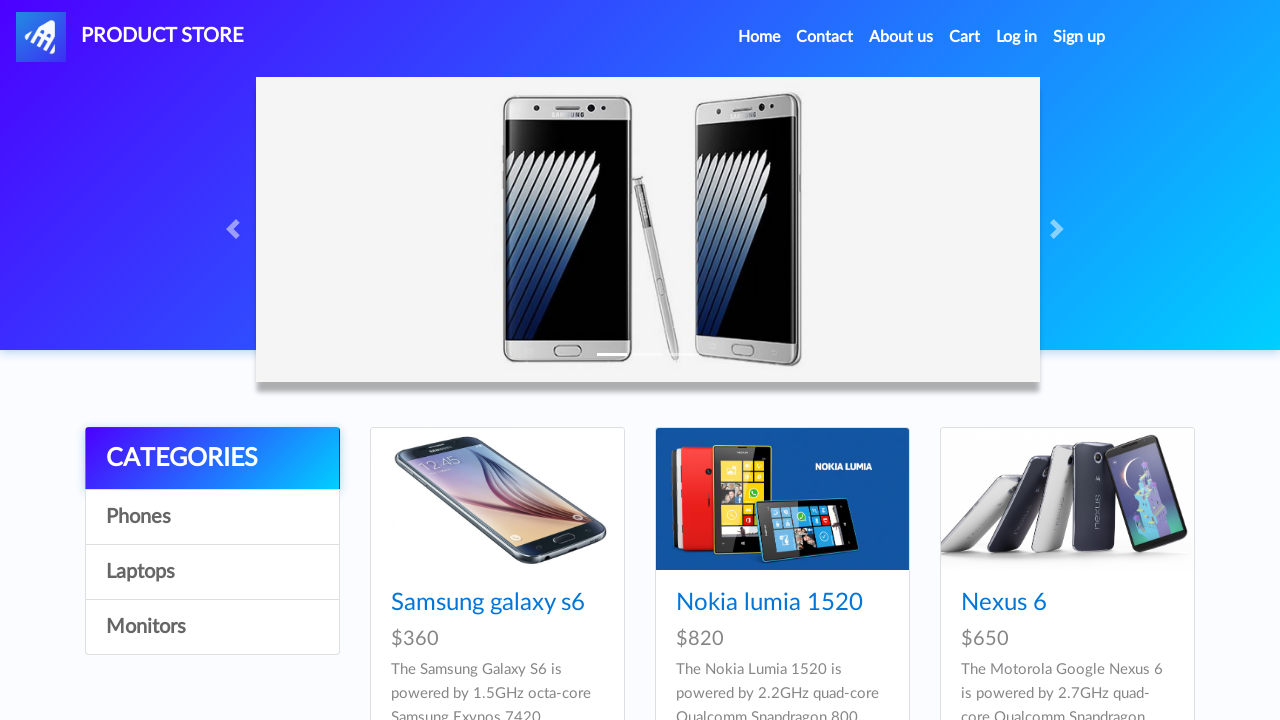

Clicked on Laptops category at (212, 572) on text=Laptops
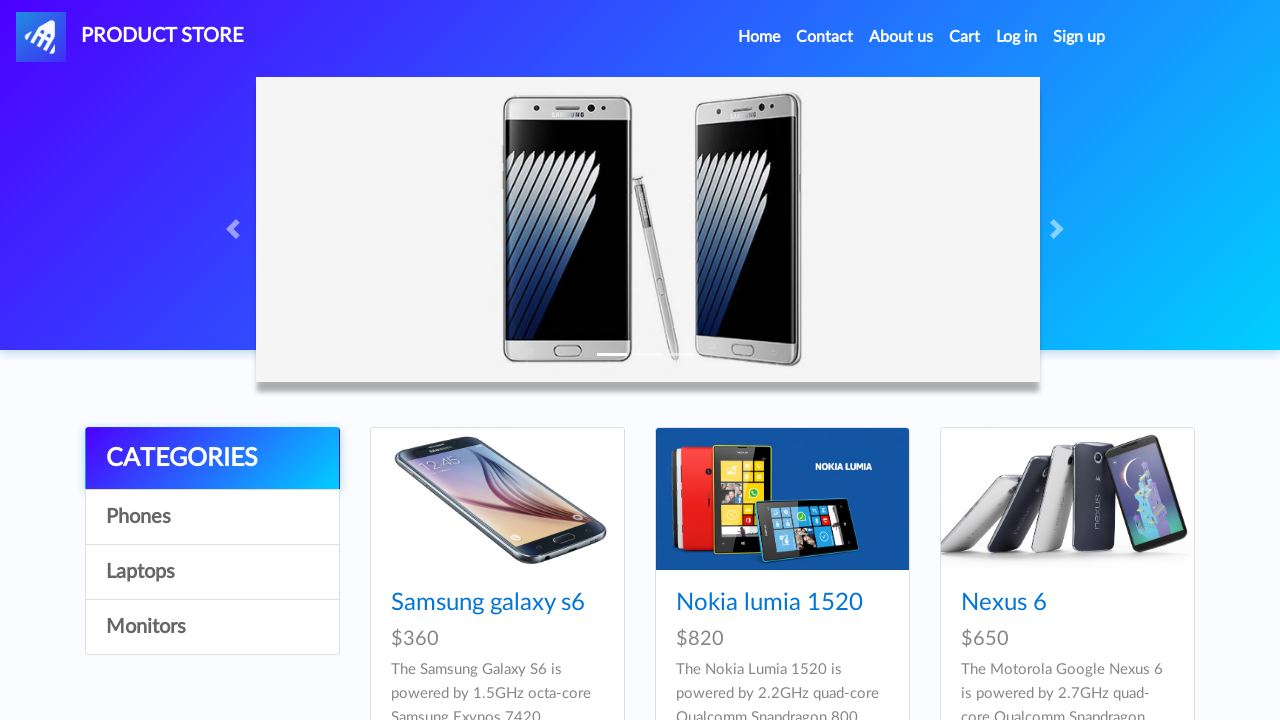

Waited 2 seconds for Laptops category to load
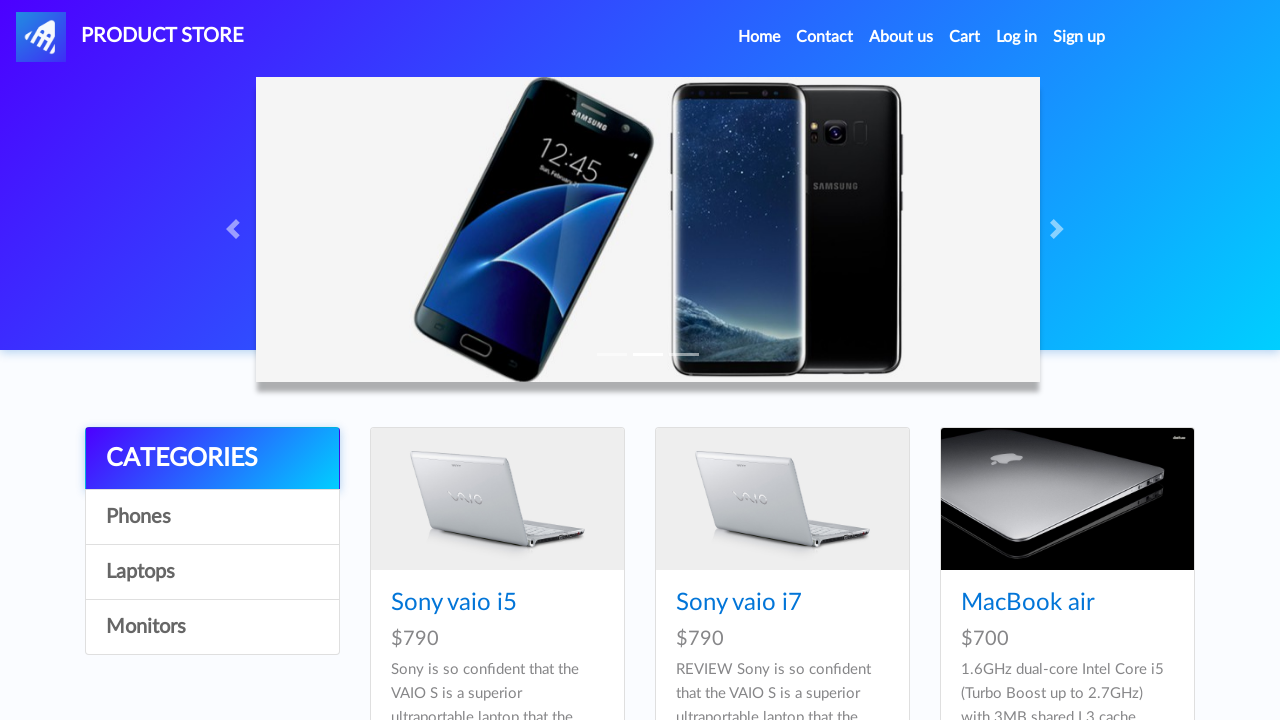

Clicked on MacBook Air product at (1028, 603) on text=MacBook air
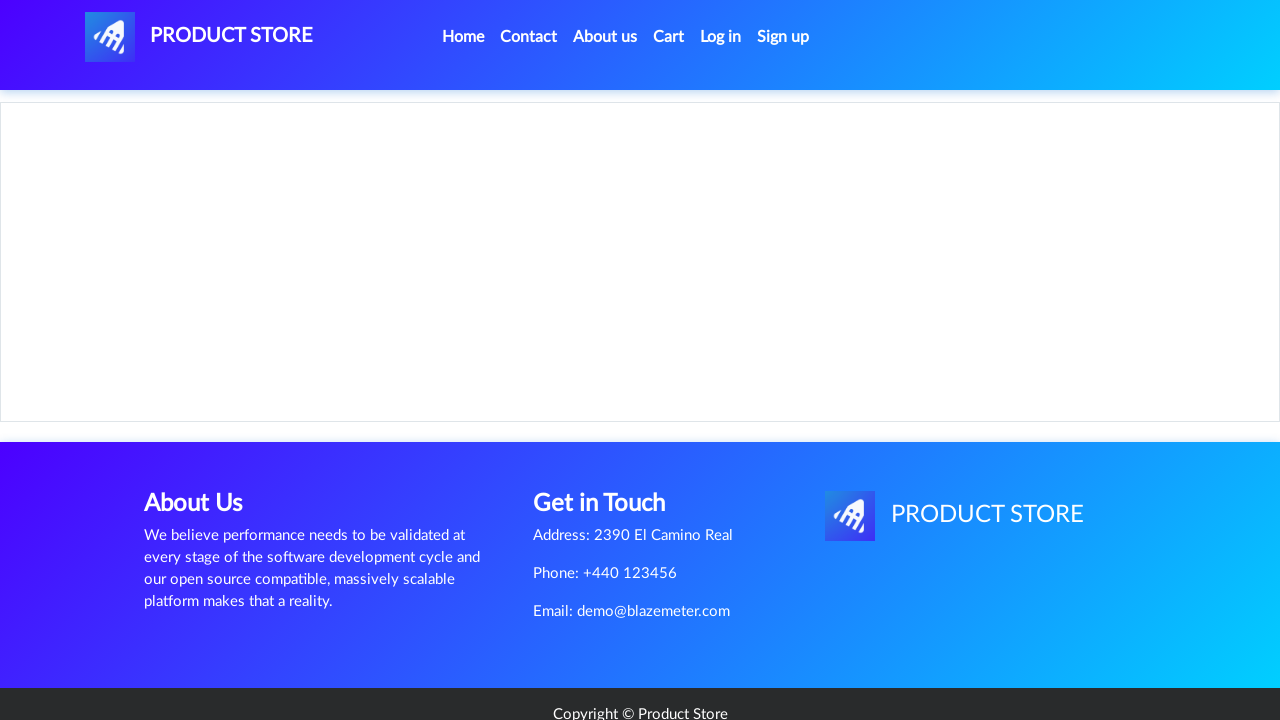

Waited 2 seconds for MacBook Air details to load
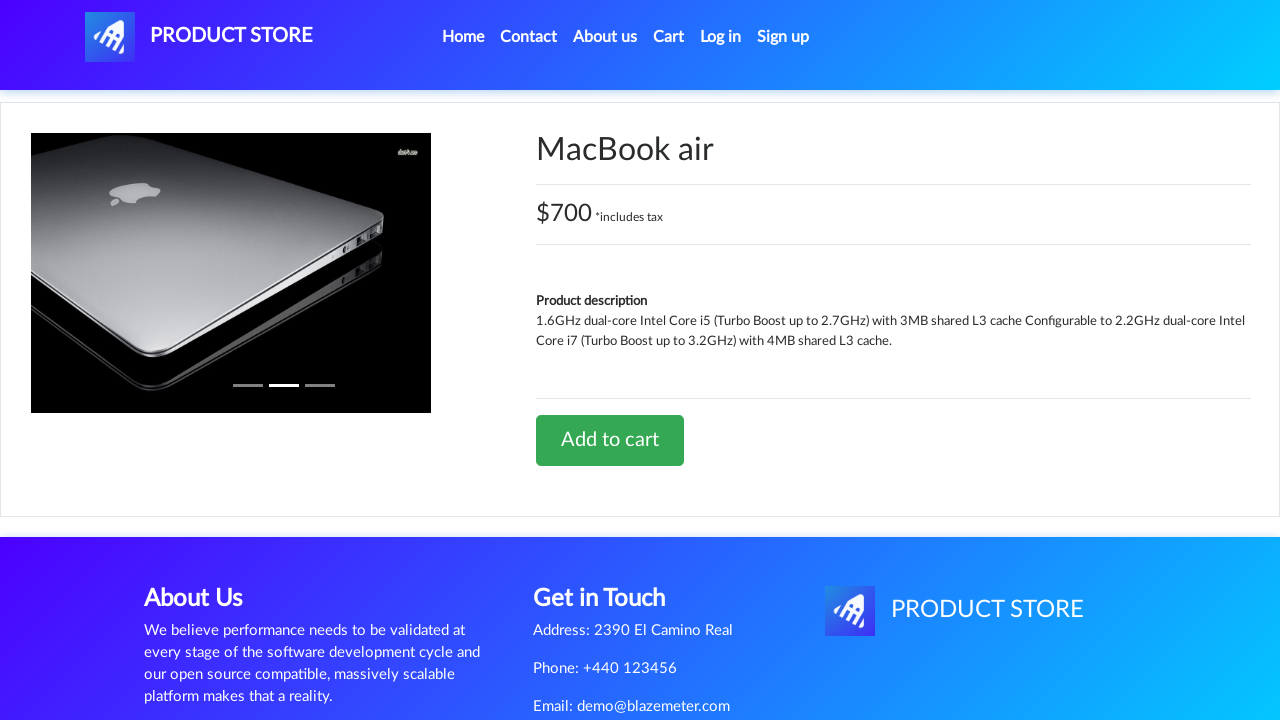

Clicked Add to cart button at (610, 440) on text=Add to cart
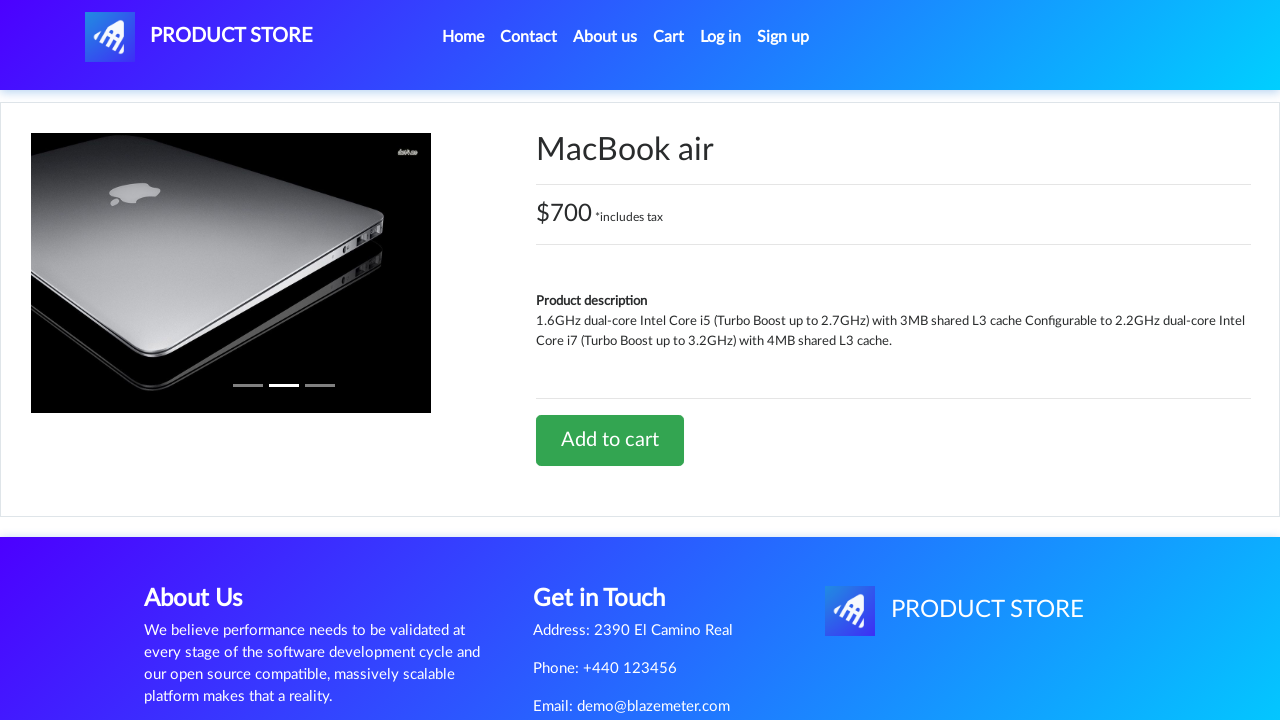

Set up dialog handler to accept alerts
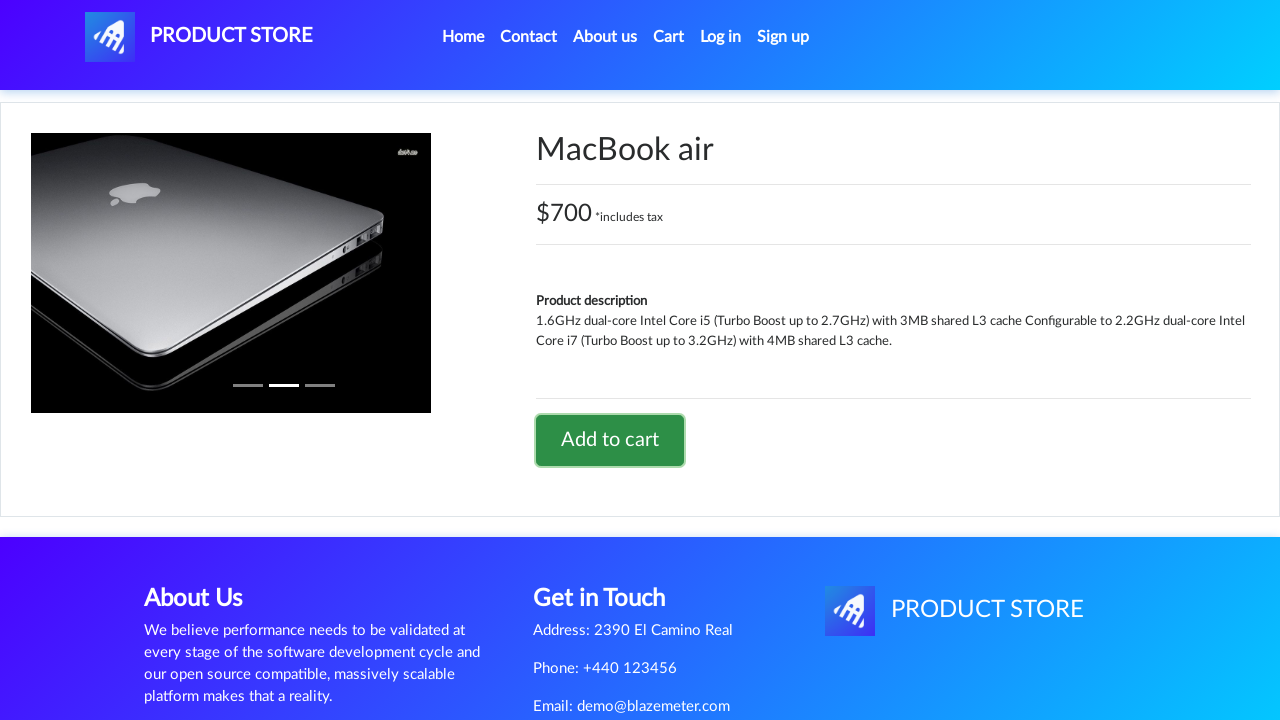

Waited 3 seconds for alert to be processed and dismissed
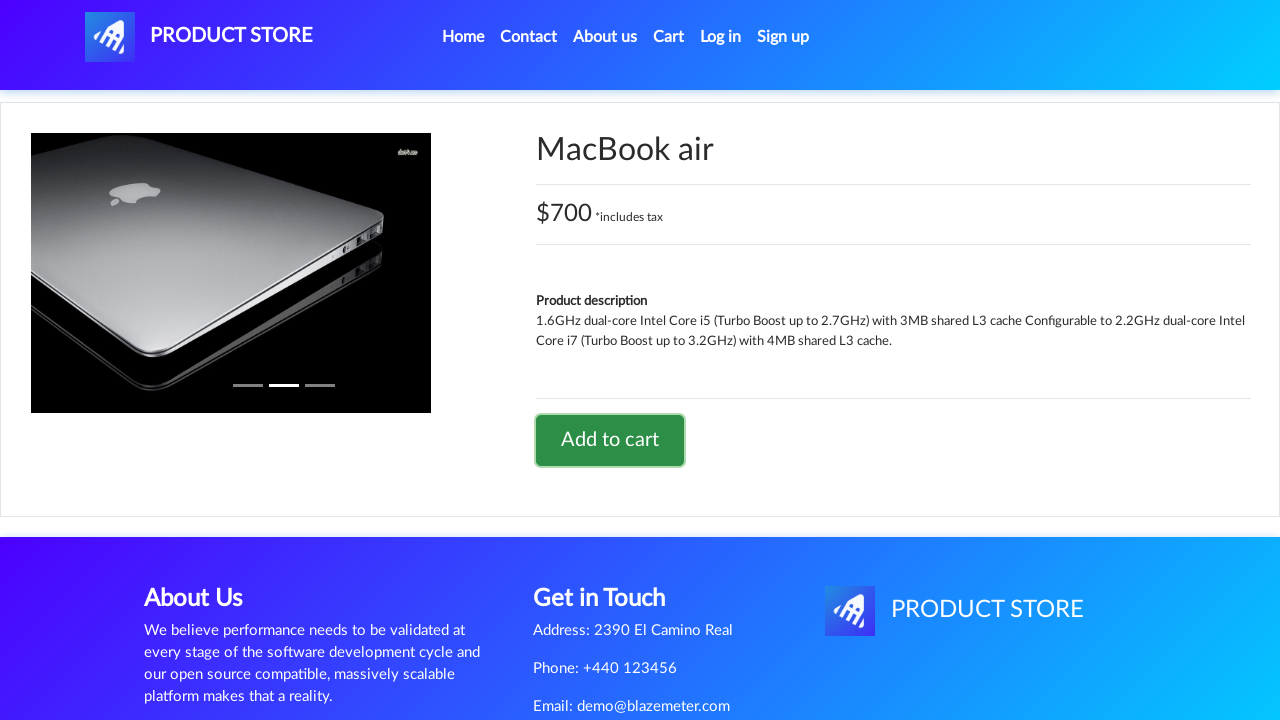

Clicked on Cart link to view cart contents at (669, 37) on text=Cart
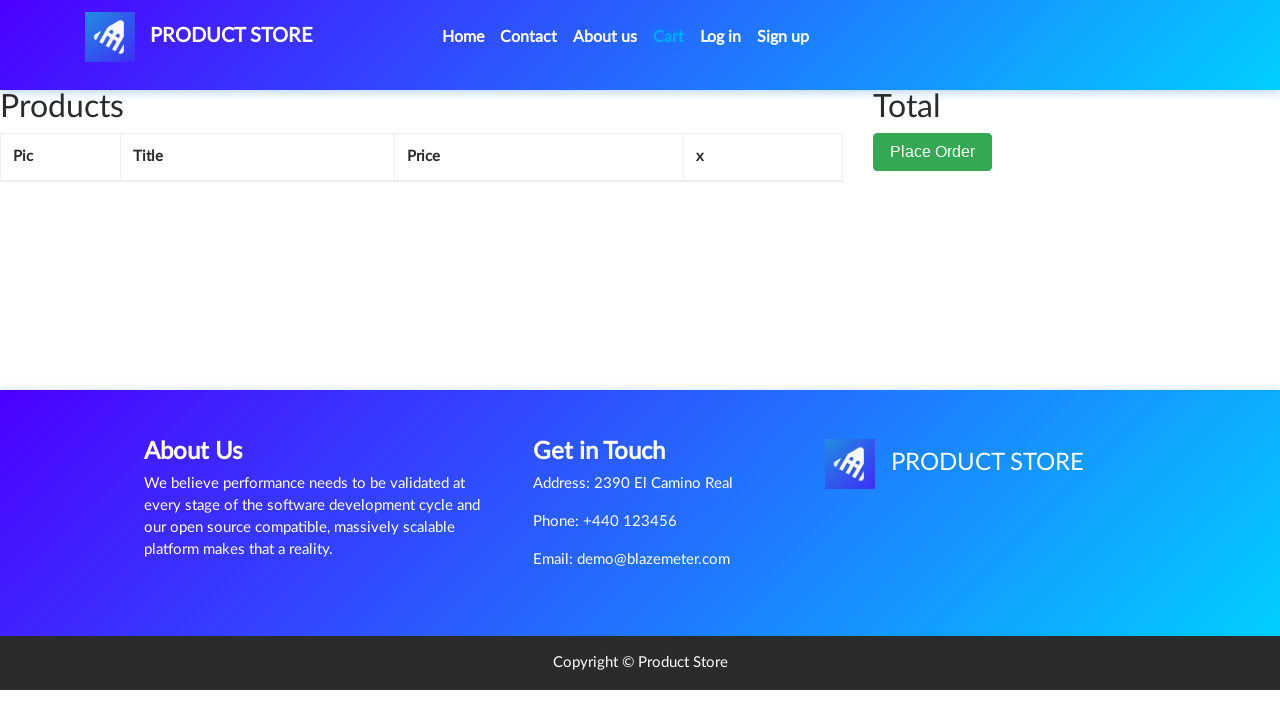

Waited 2 seconds for cart page to load
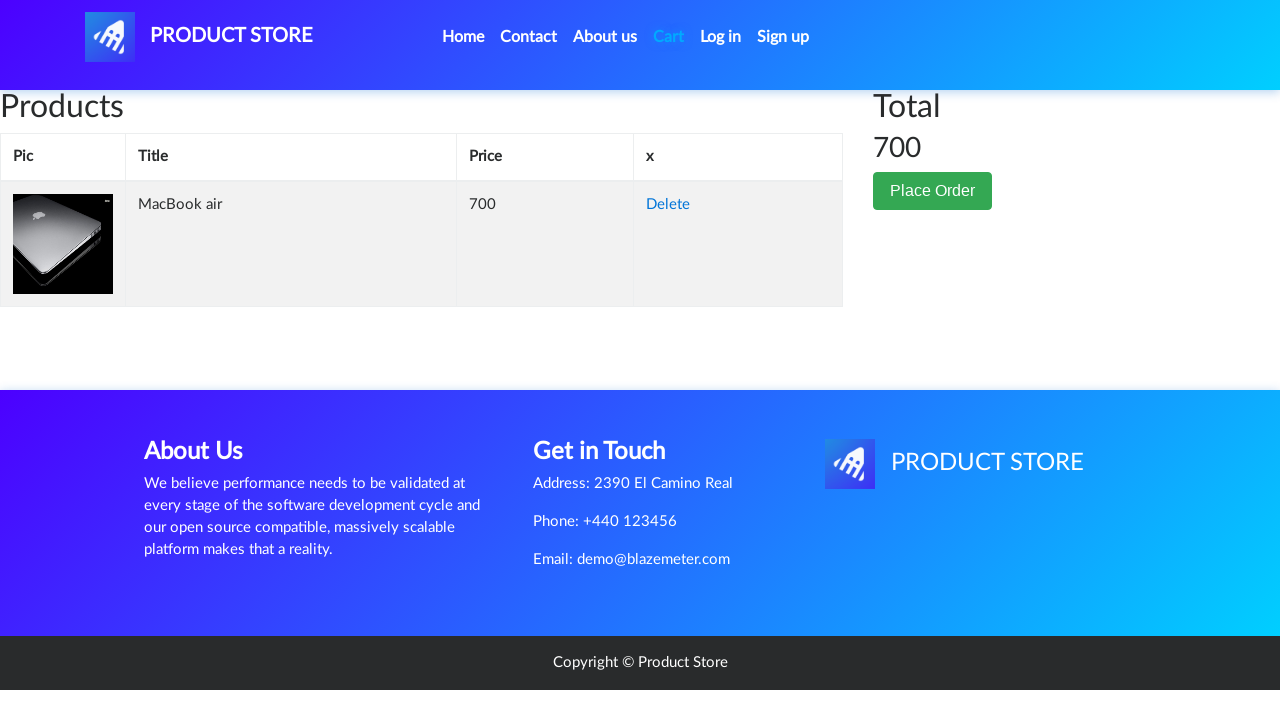

Cart table loaded with product details
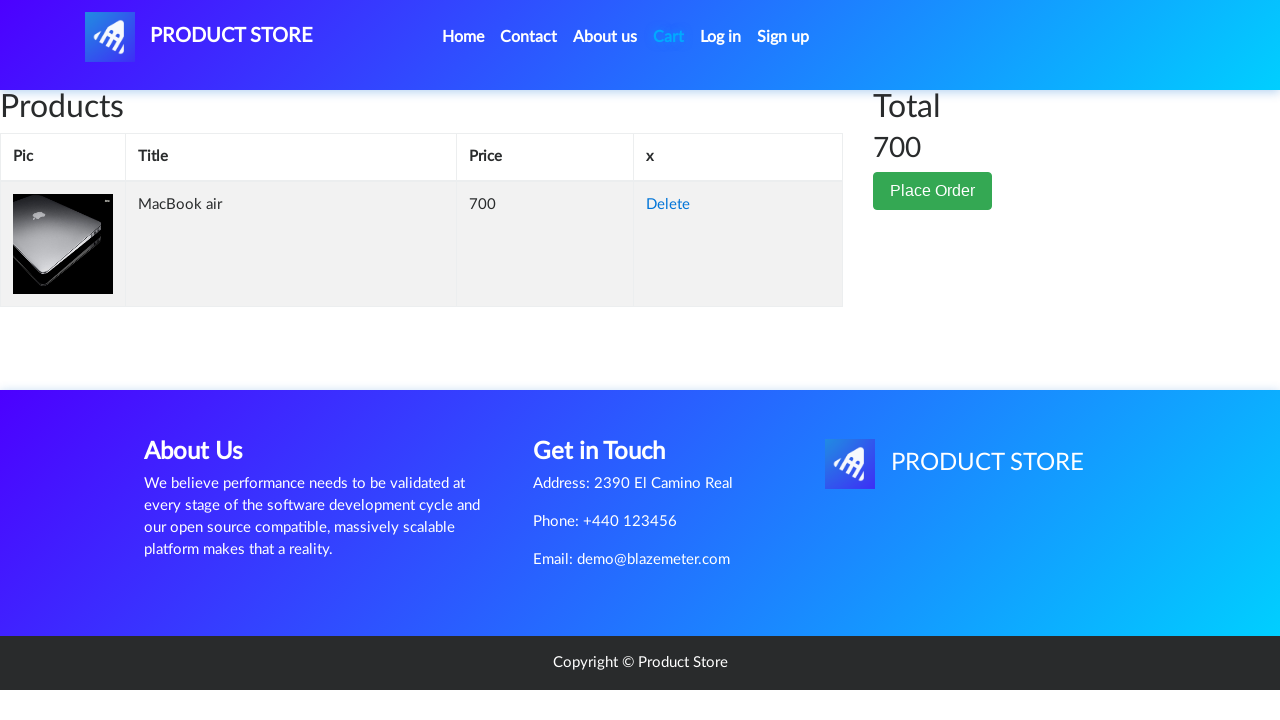

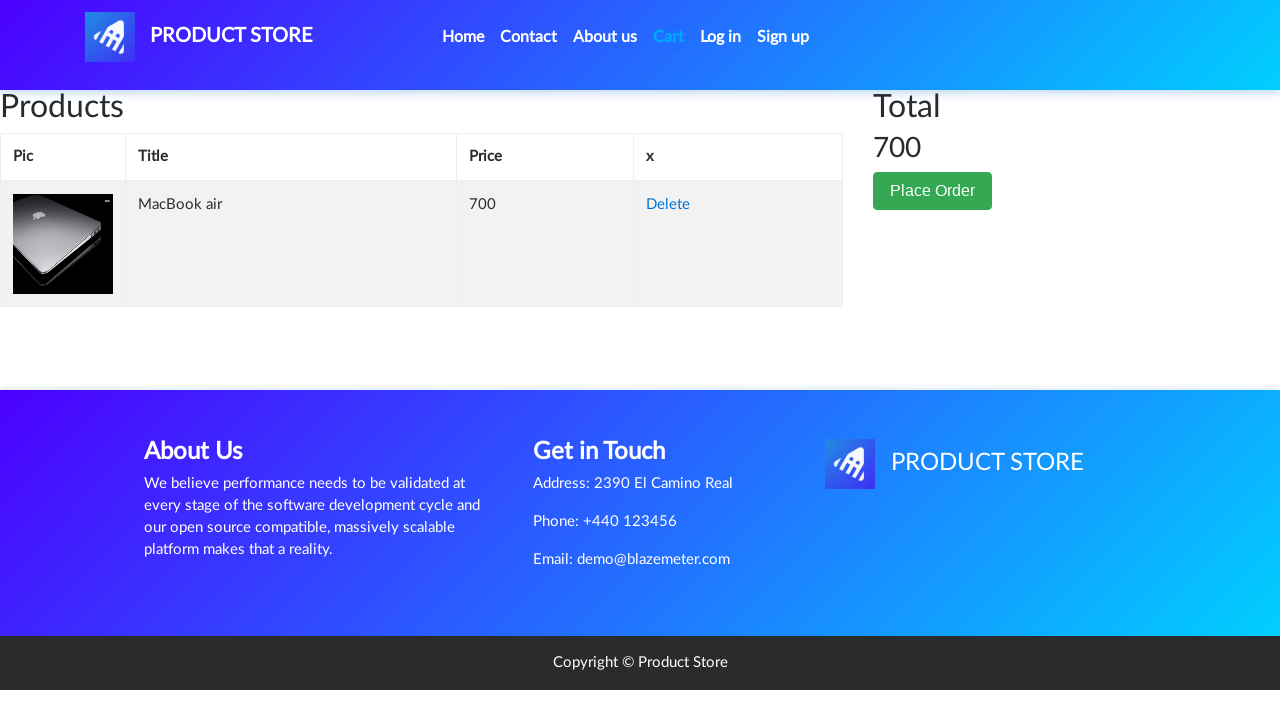